Tests iframe switching and JavaScript confirm dialog handling by navigating to W3Schools tryit editor, switching to the result iframe, clicking a button that triggers a confirm dialog, and accepting it.

Starting URL: https://www.w3schools.com/js/tryit.asp?filename=tryjs_confirm

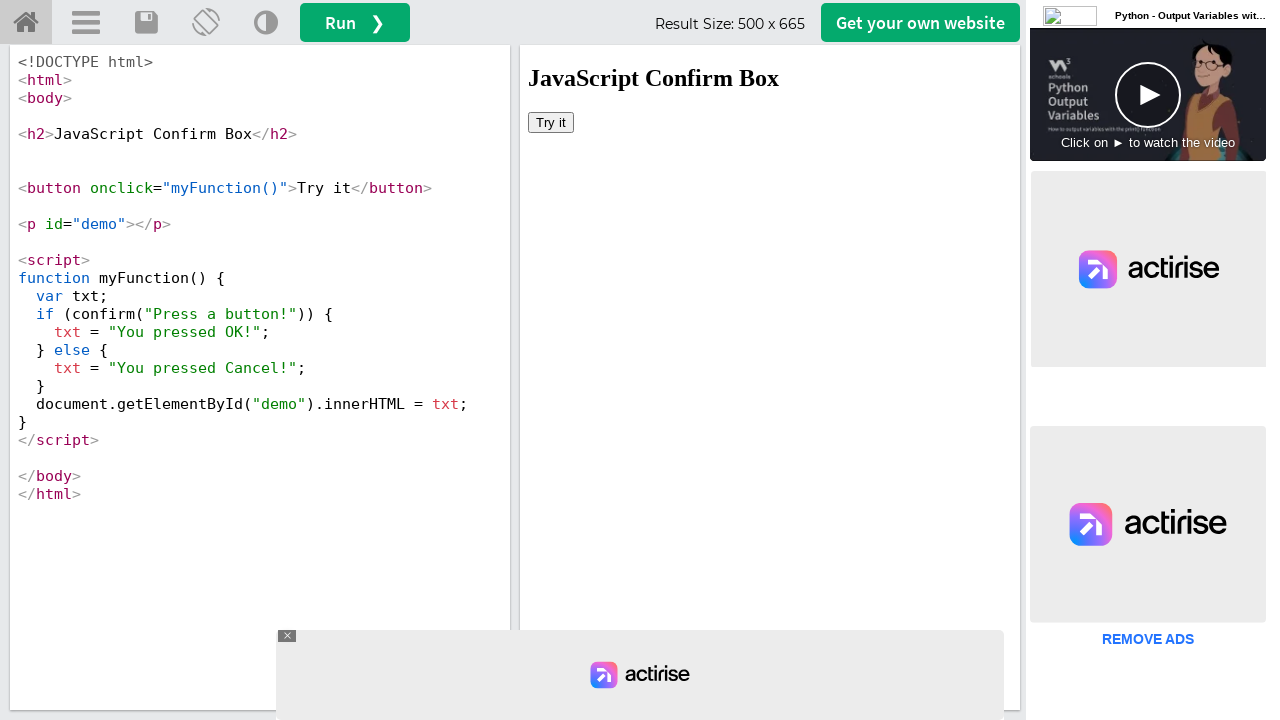

Located the result iframe (#iframeResult)
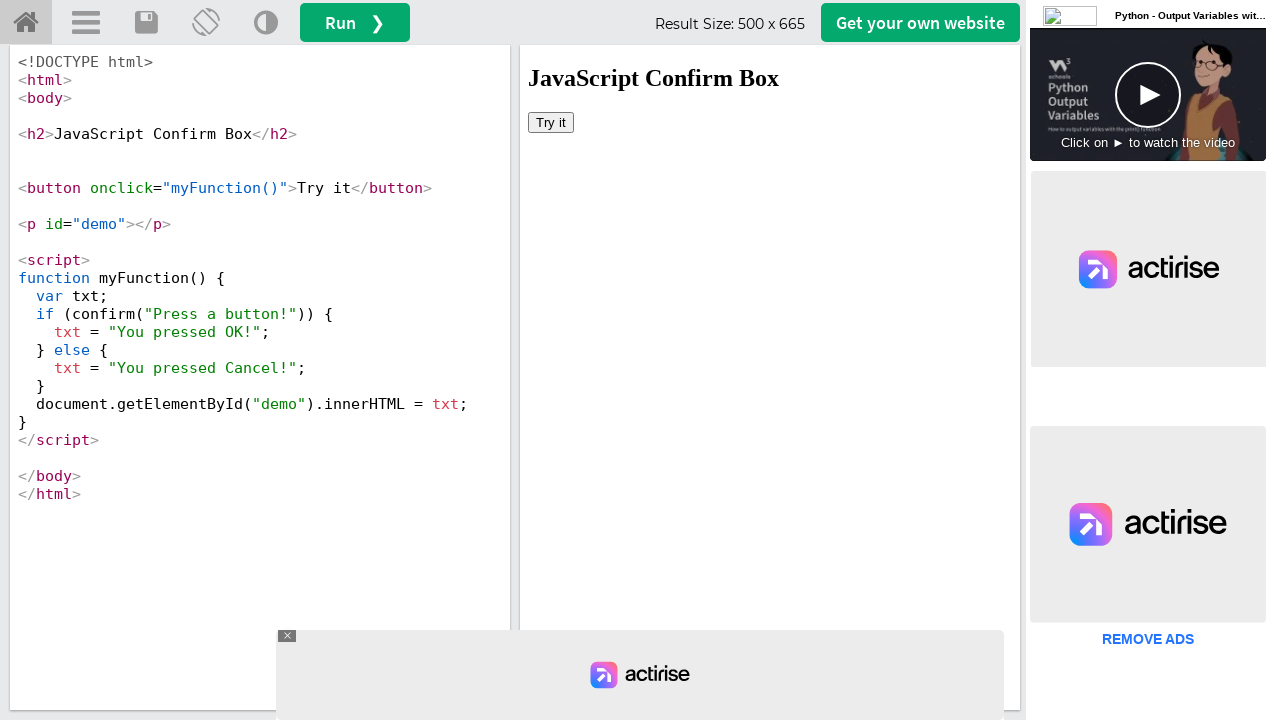

Clicked the 'Try it' button inside the iframe at (551, 122) on #iframeResult >> internal:control=enter-frame >> xpath=//button[text()='Try it']
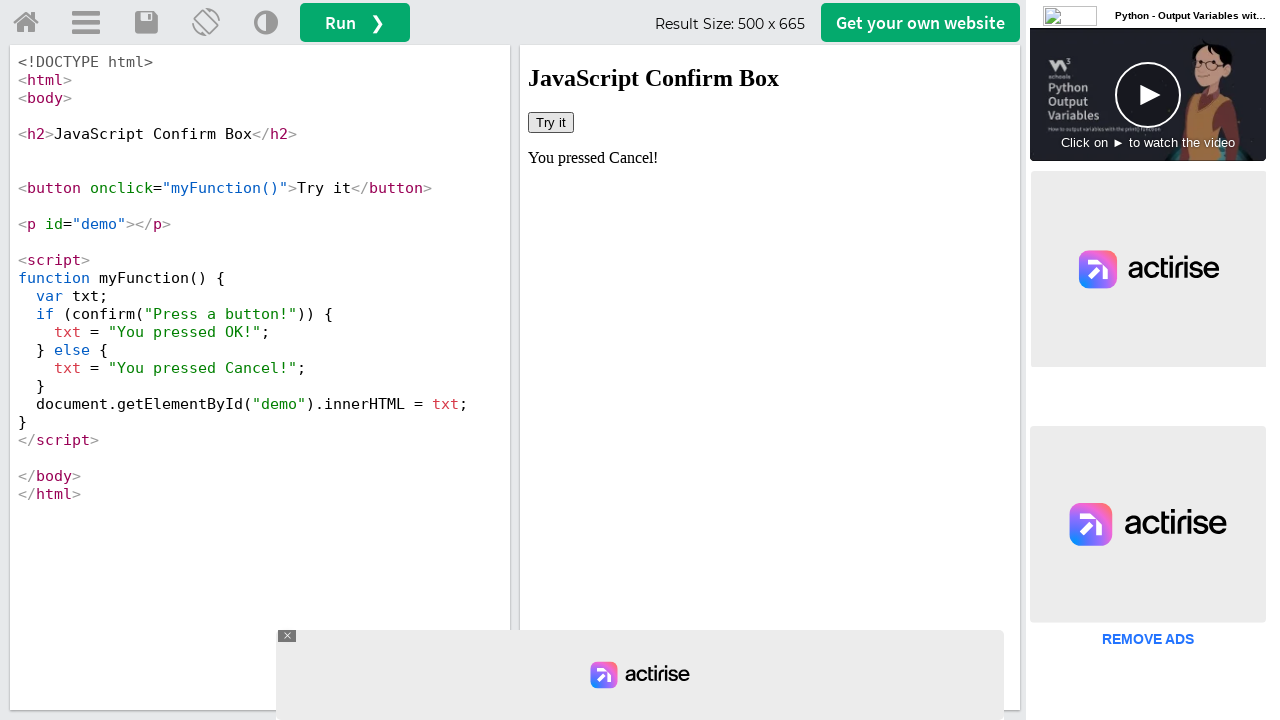

Set up dialog handler to accept confirm dialogs
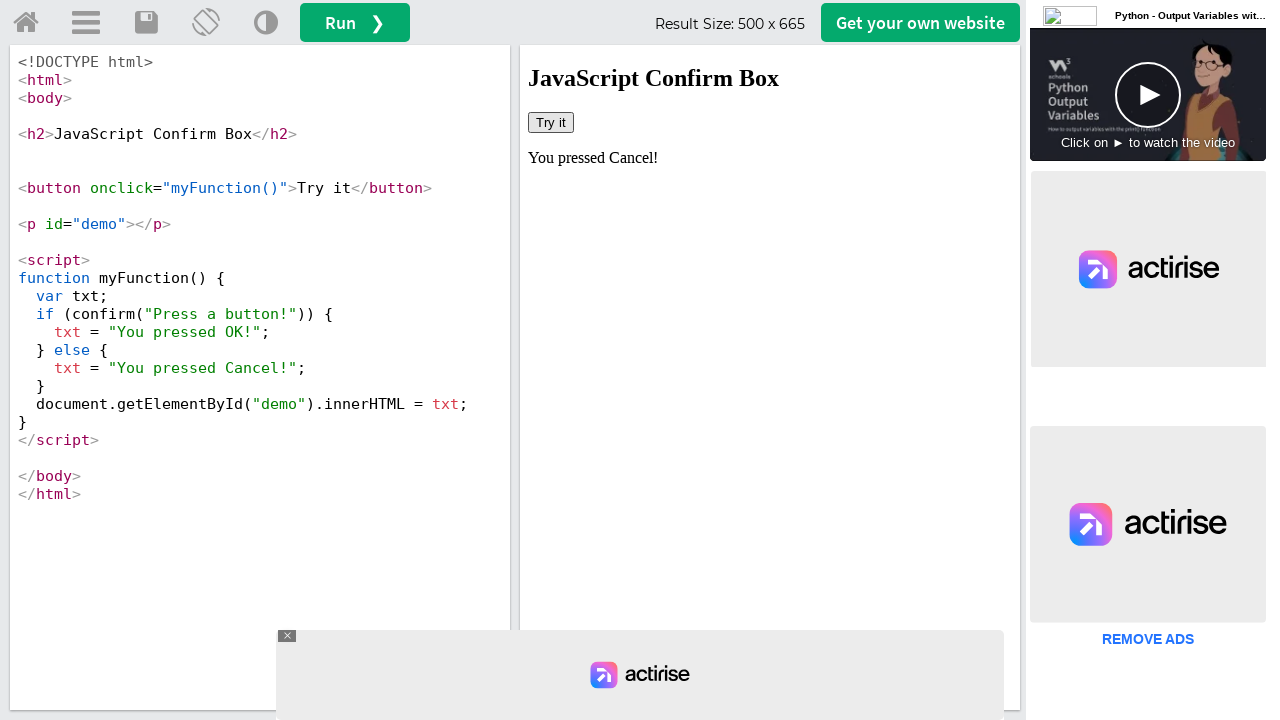

Clicked the 'Try it' button again to trigger the confirm dialog at (551, 122) on #iframeResult >> internal:control=enter-frame >> xpath=//button[text()='Try it']
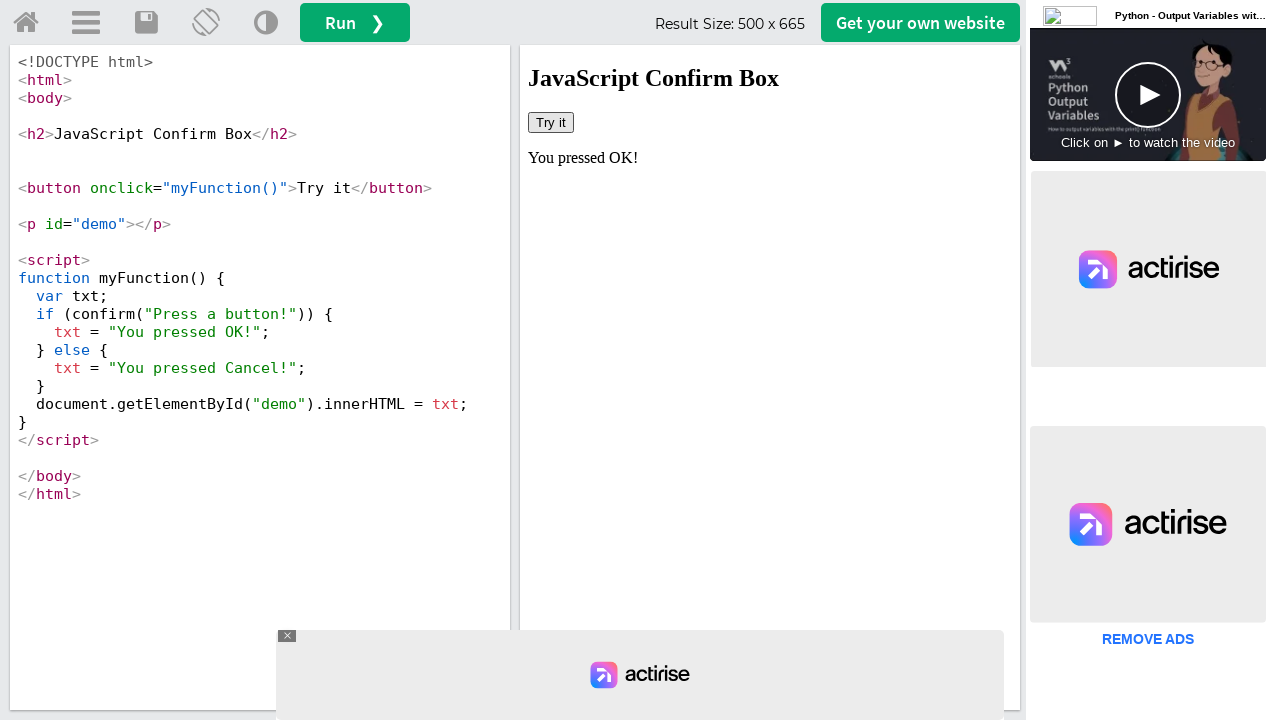

Verified that the demo element (#demo) is visible after accepting the dialog
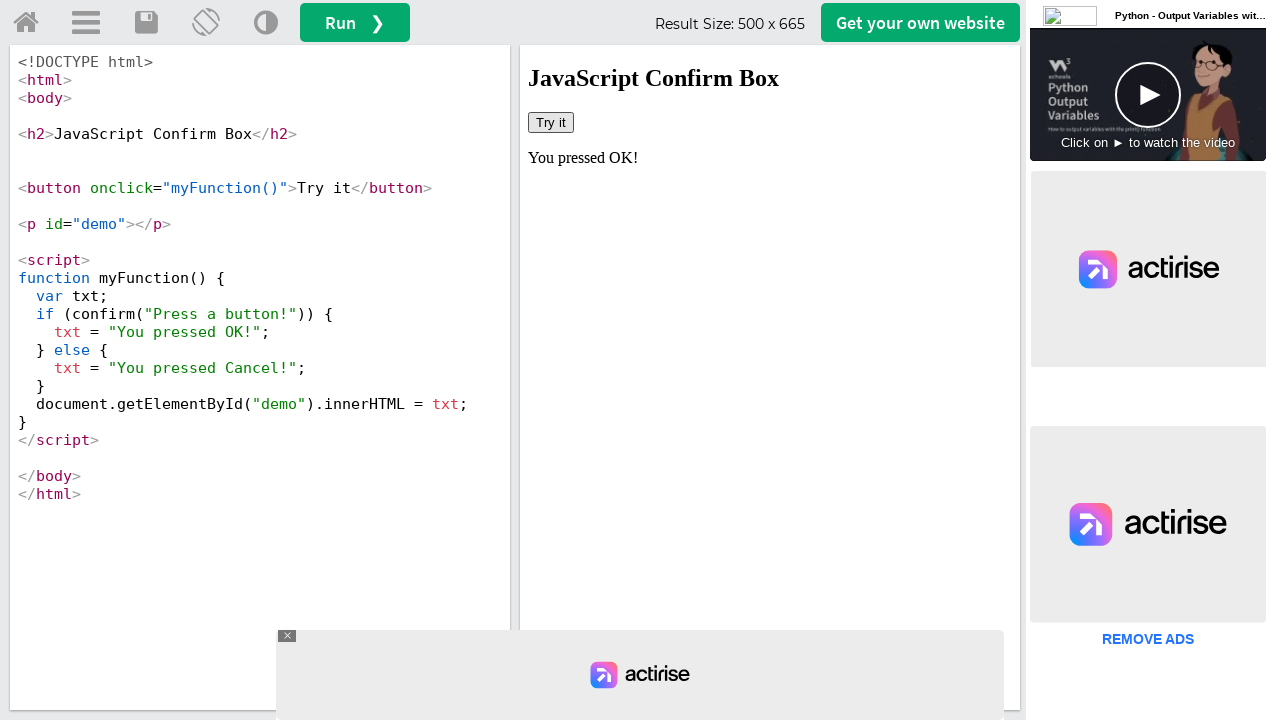

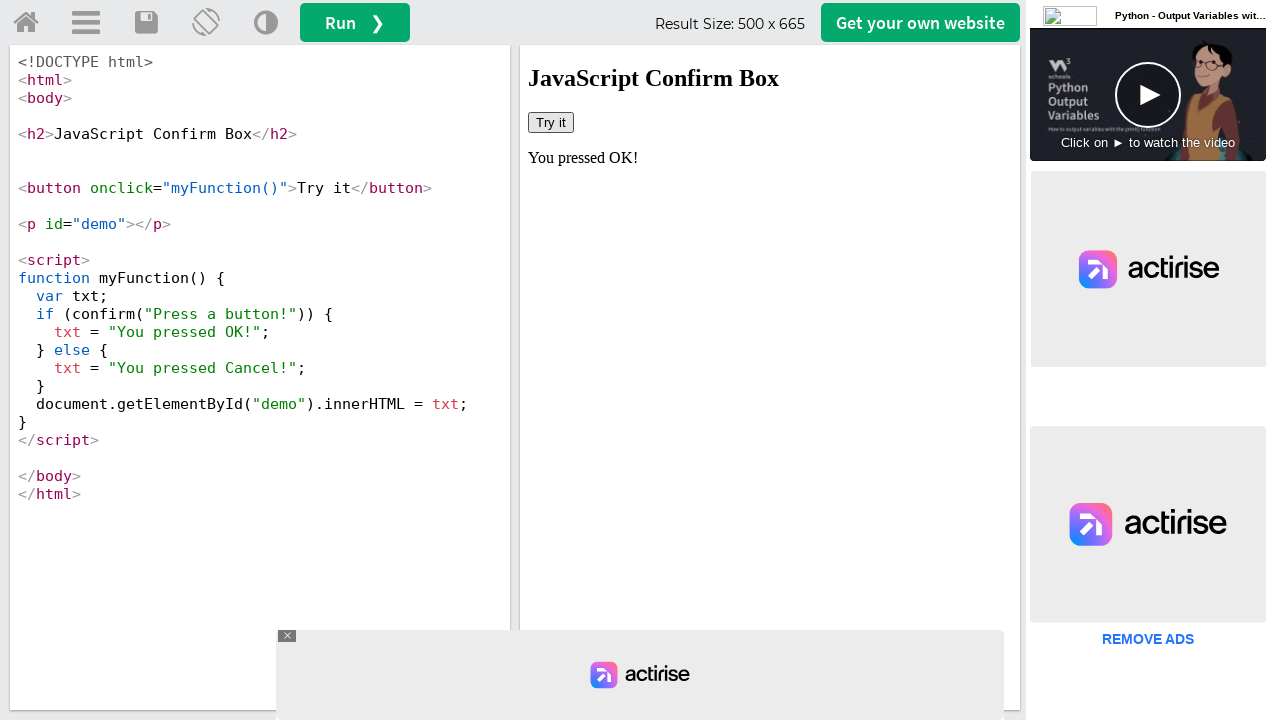